Tests explicit wait functionality by clicking a button that starts a timer and waiting for a WebDriver text element to become visible

Starting URL: http://seleniumpractise.blogspot.in/2016/08/how-to-use-explicit-wait-in-selenium.html

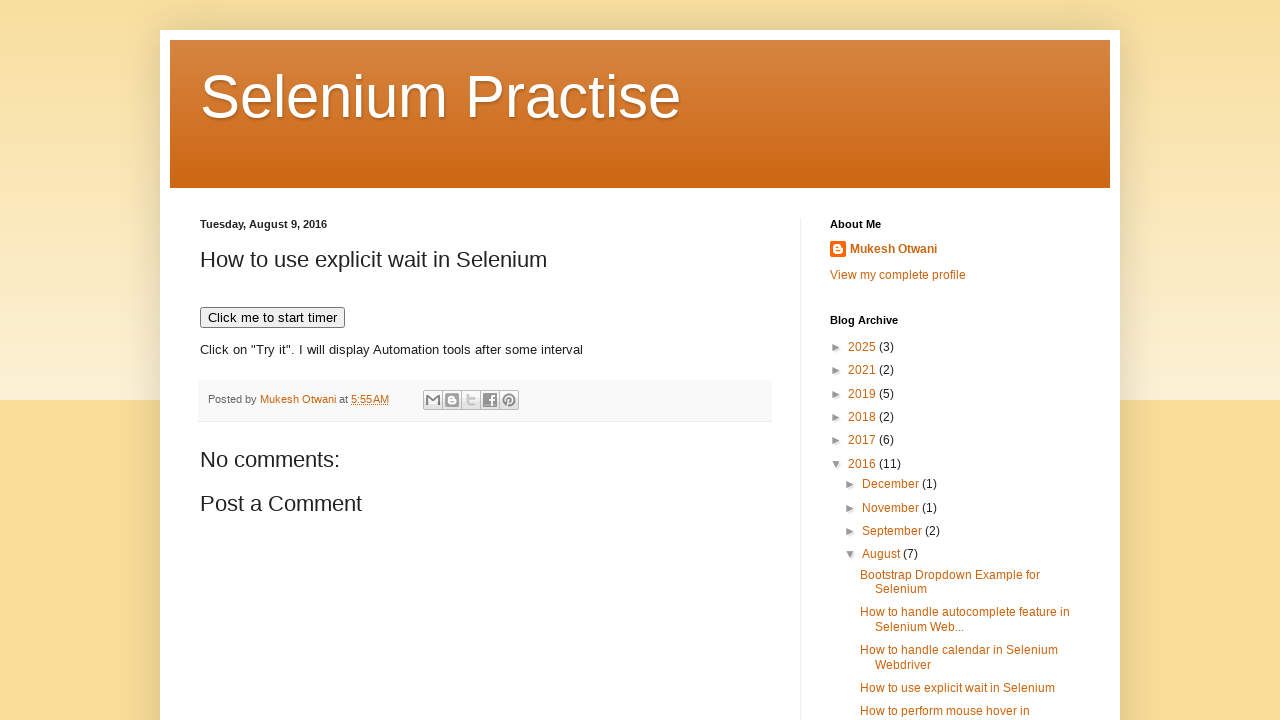

Navigated to explicit wait demo page
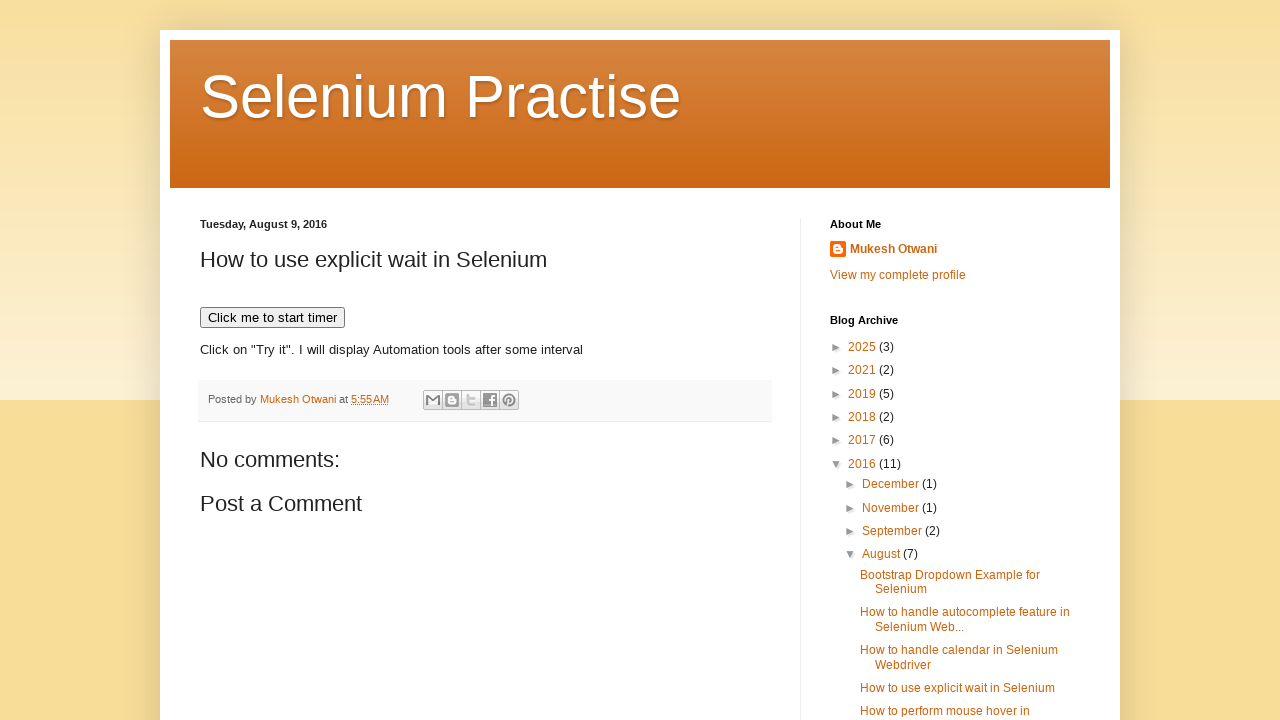

Clicked button to start timer at (272, 318) on xpath=//button[text()='Click me to start timer']
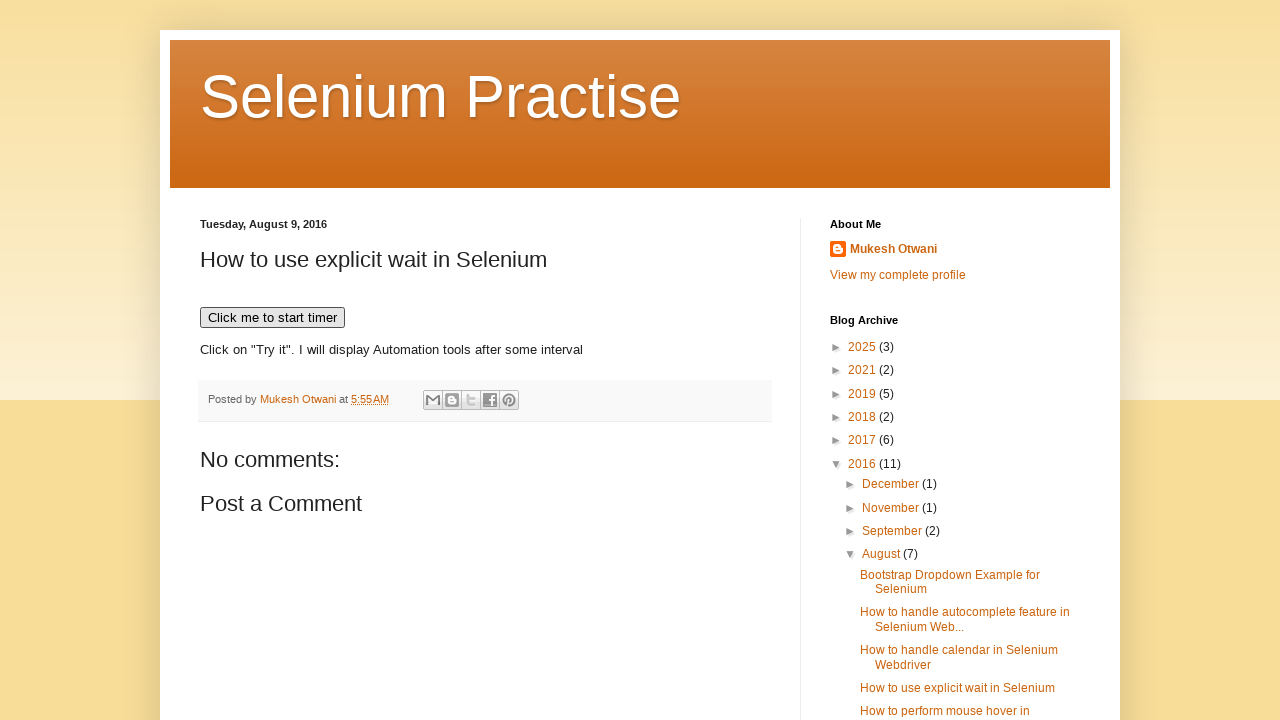

WebDriver text element became visible after explicit wait
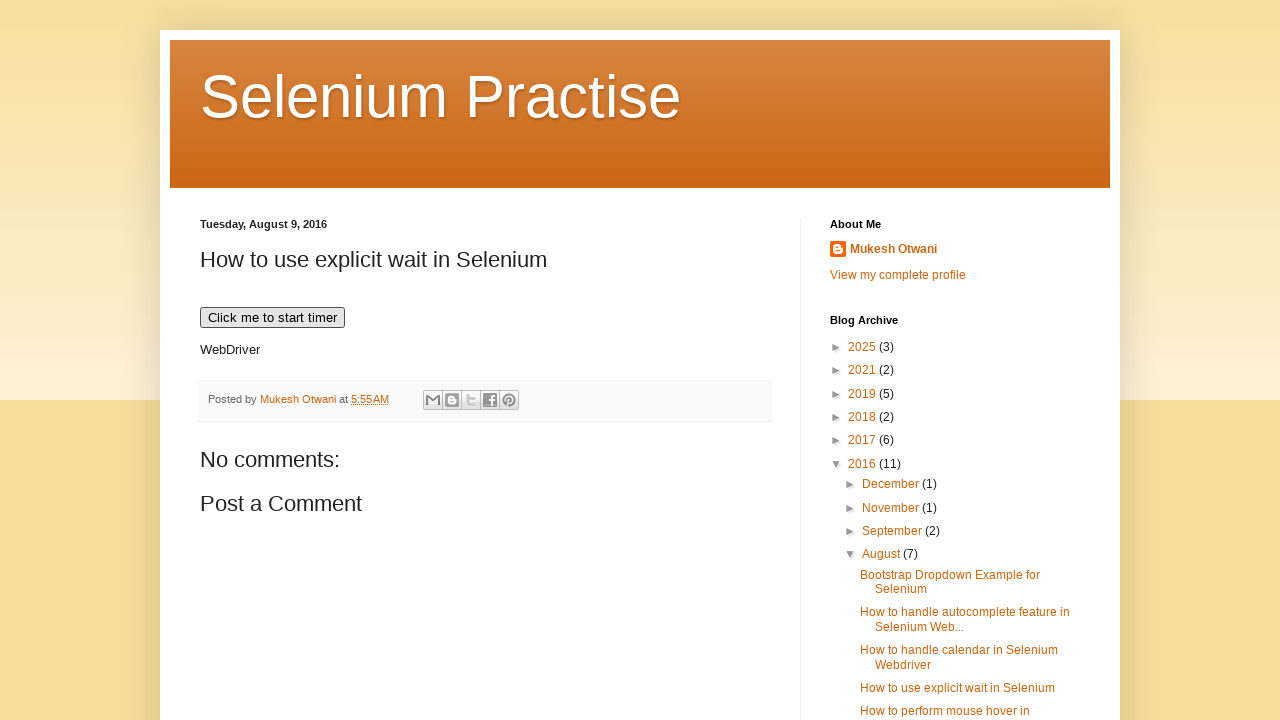

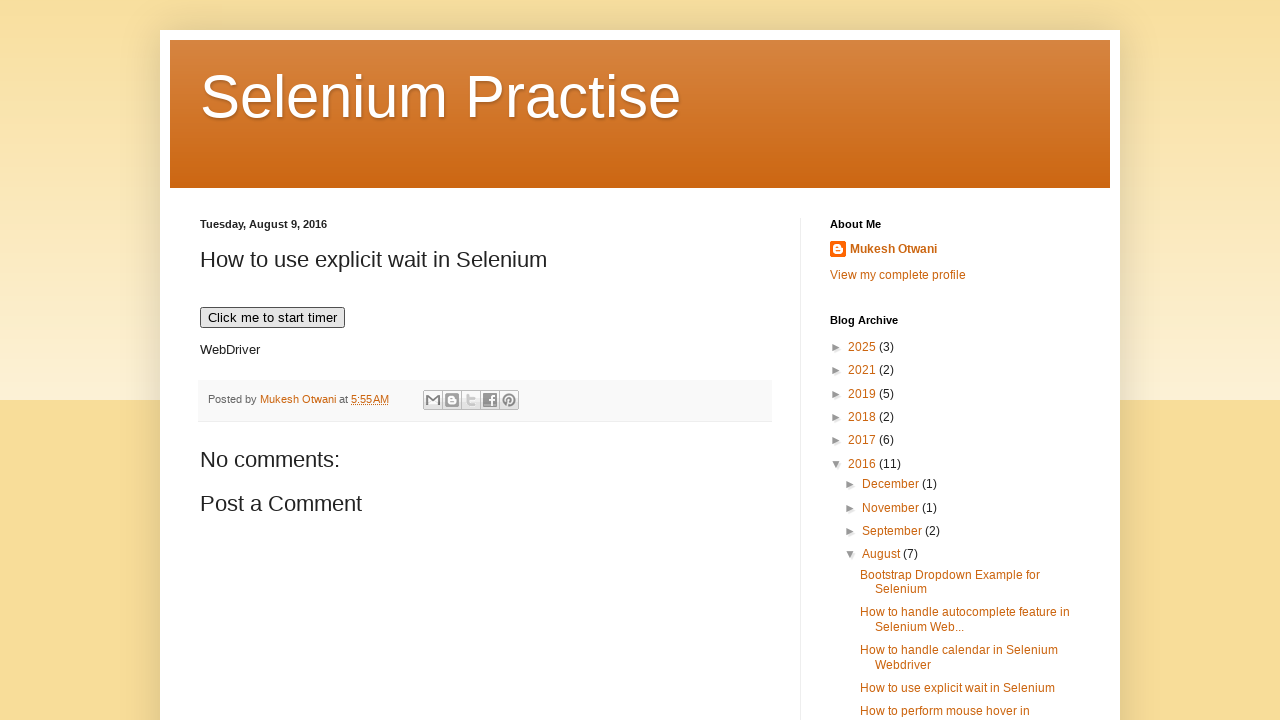